Loads the status codes page and clicks on the 200 status code link

Starting URL: https://the-internet.herokuapp.com/status_codes

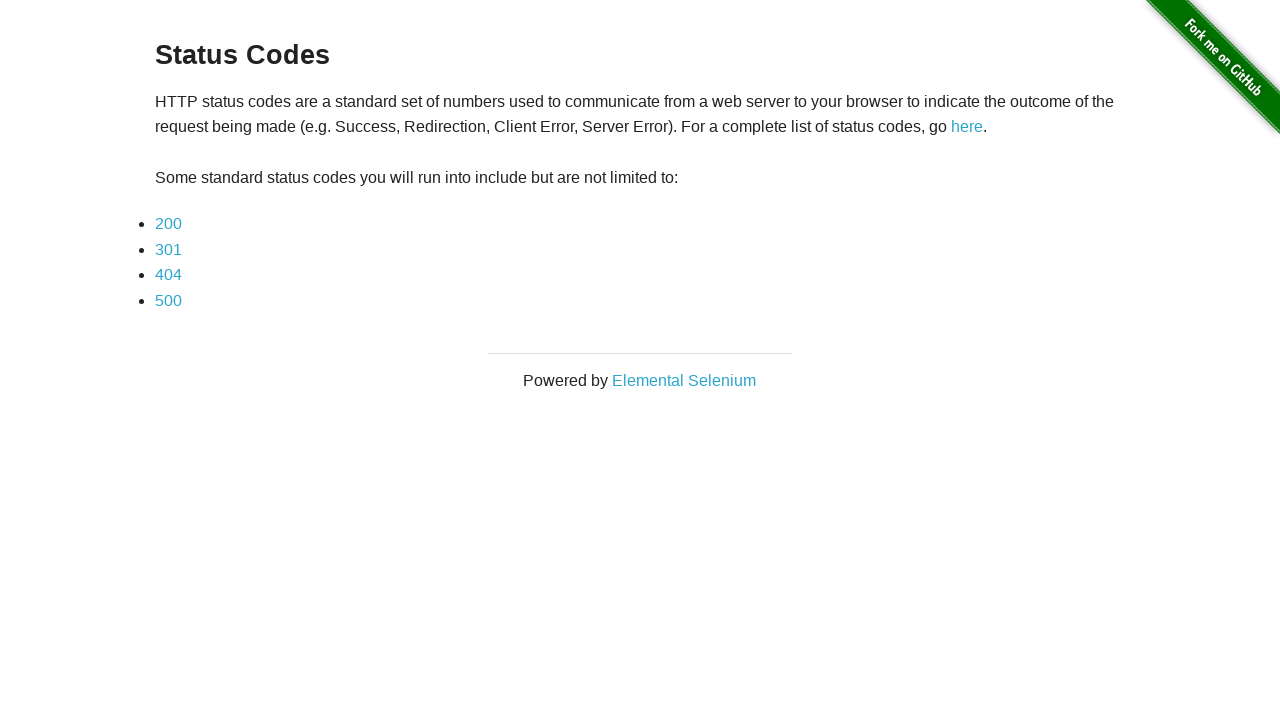

Status Codes page title loaded
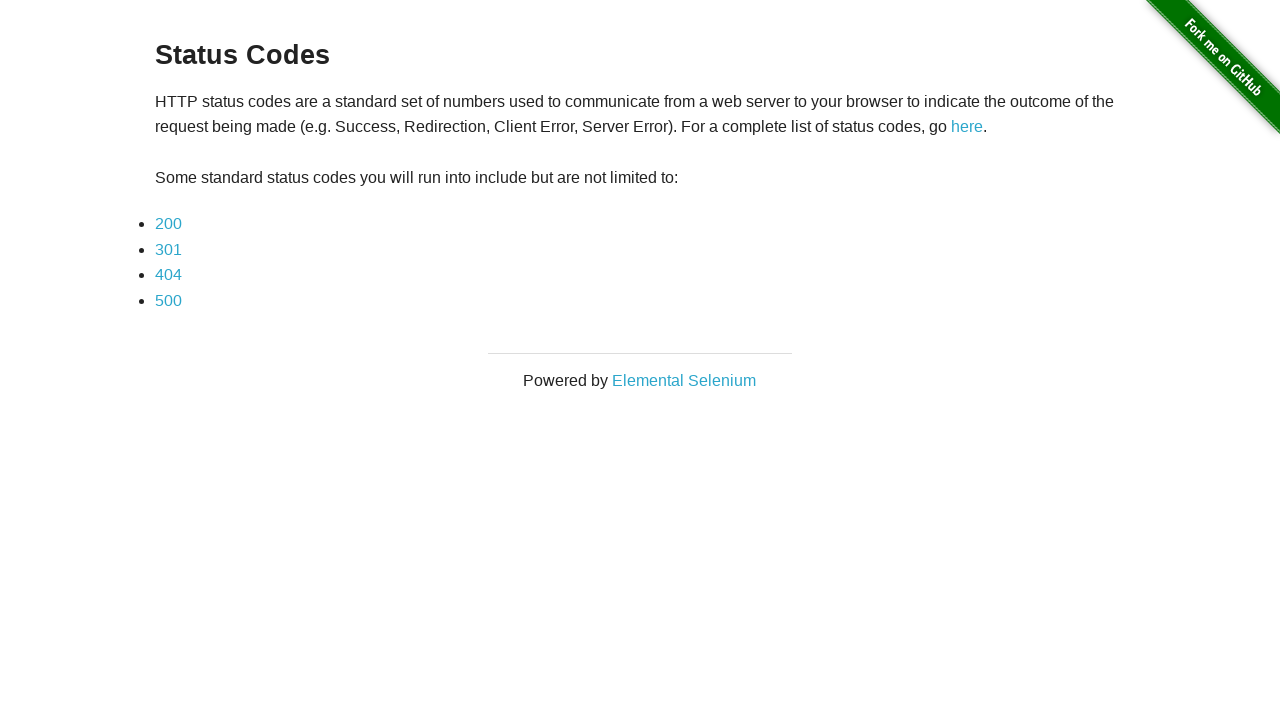

Clicked on 200 status code link at (168, 224) on a:has-text("200")
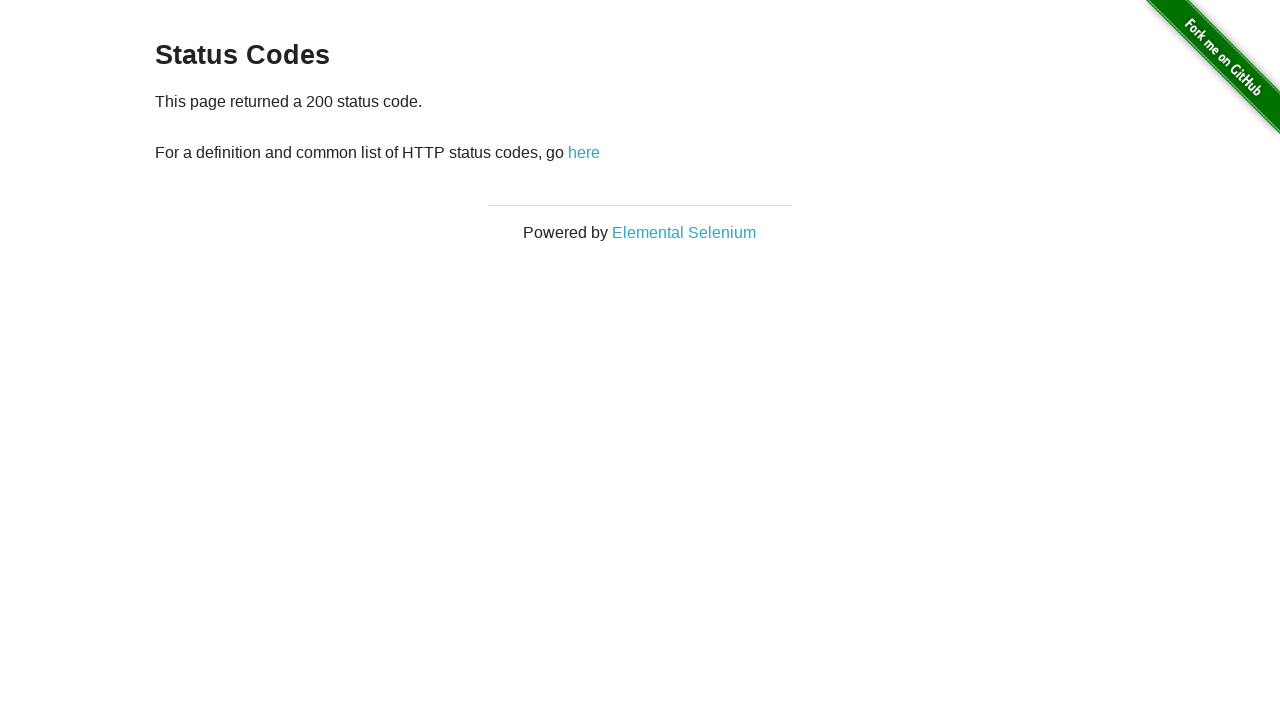

Verified 200 status code result message displayed
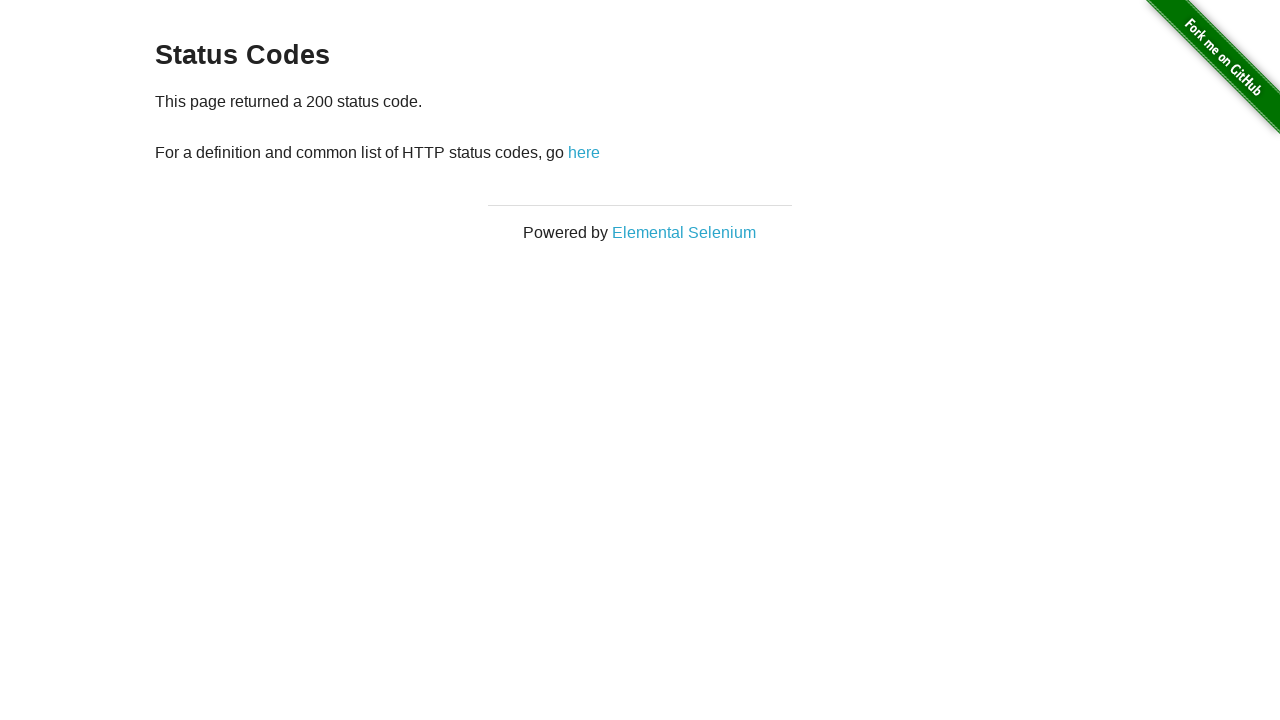

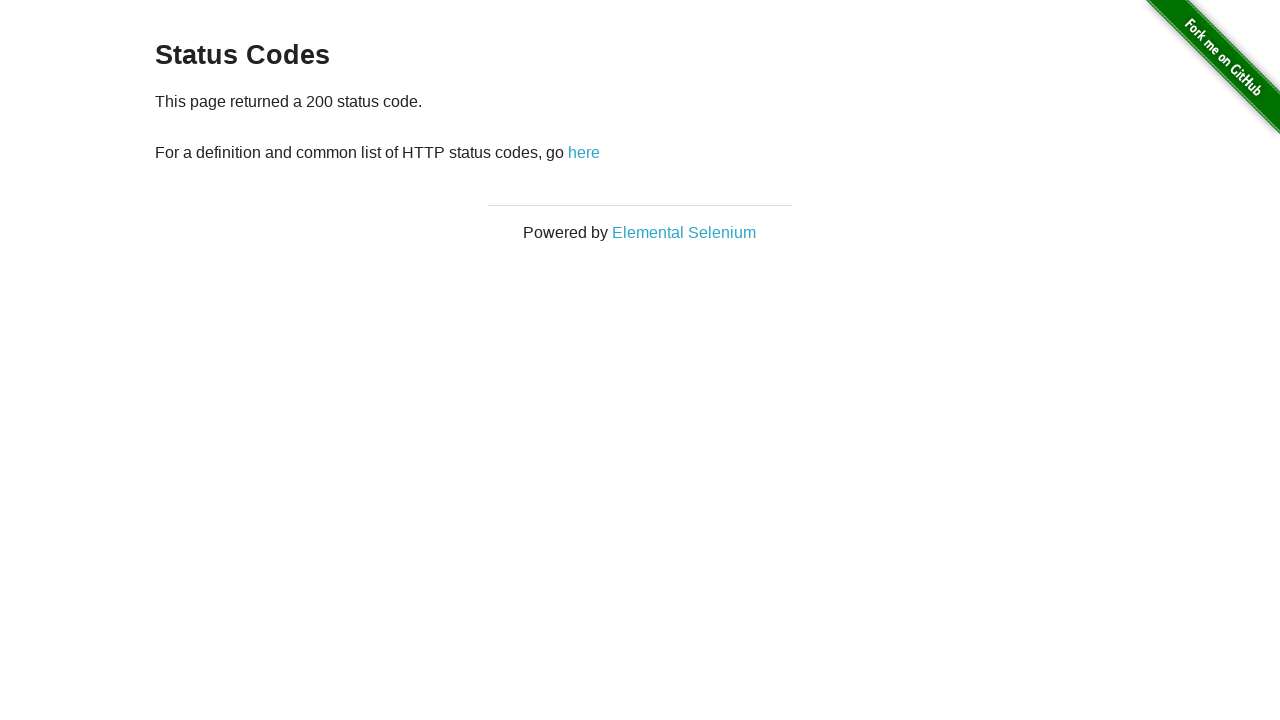